Simple introduction test that navigates to Rahul Shetty Academy website and verifies the page loads by checking the title and URL

Starting URL: https://rahulshettyacademy.com/

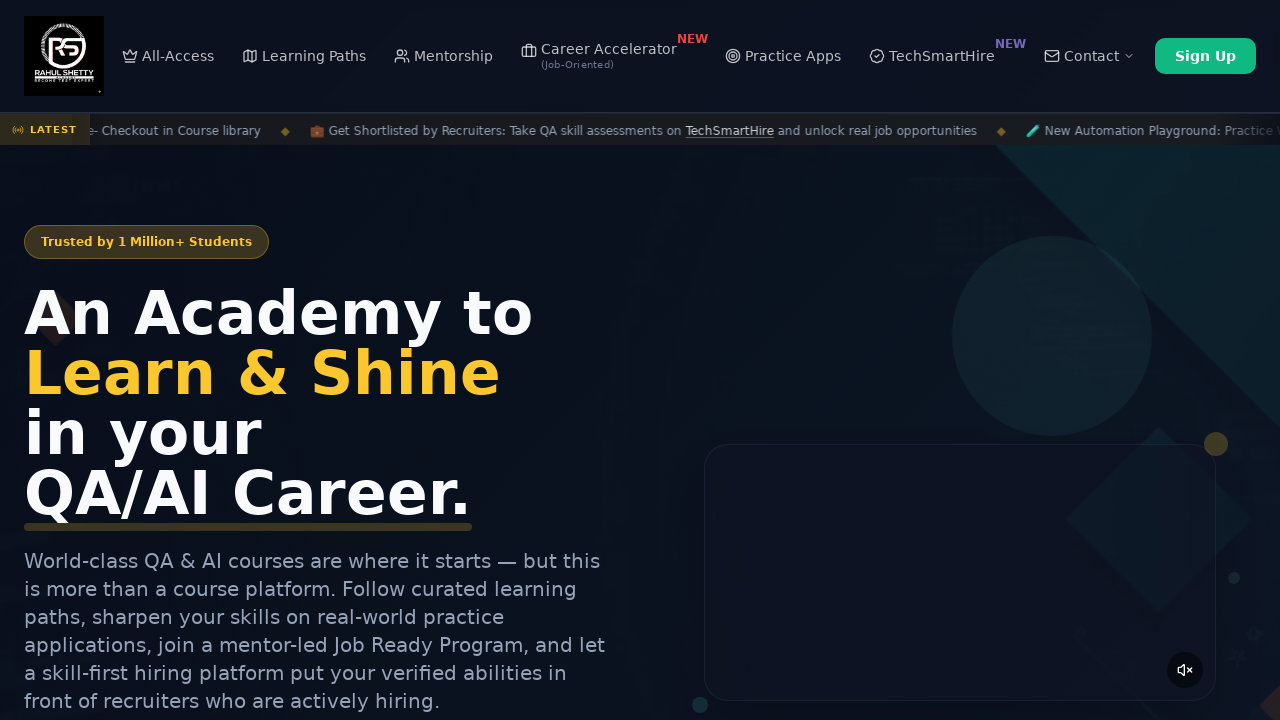

Navigated to Rahul Shetty Academy website
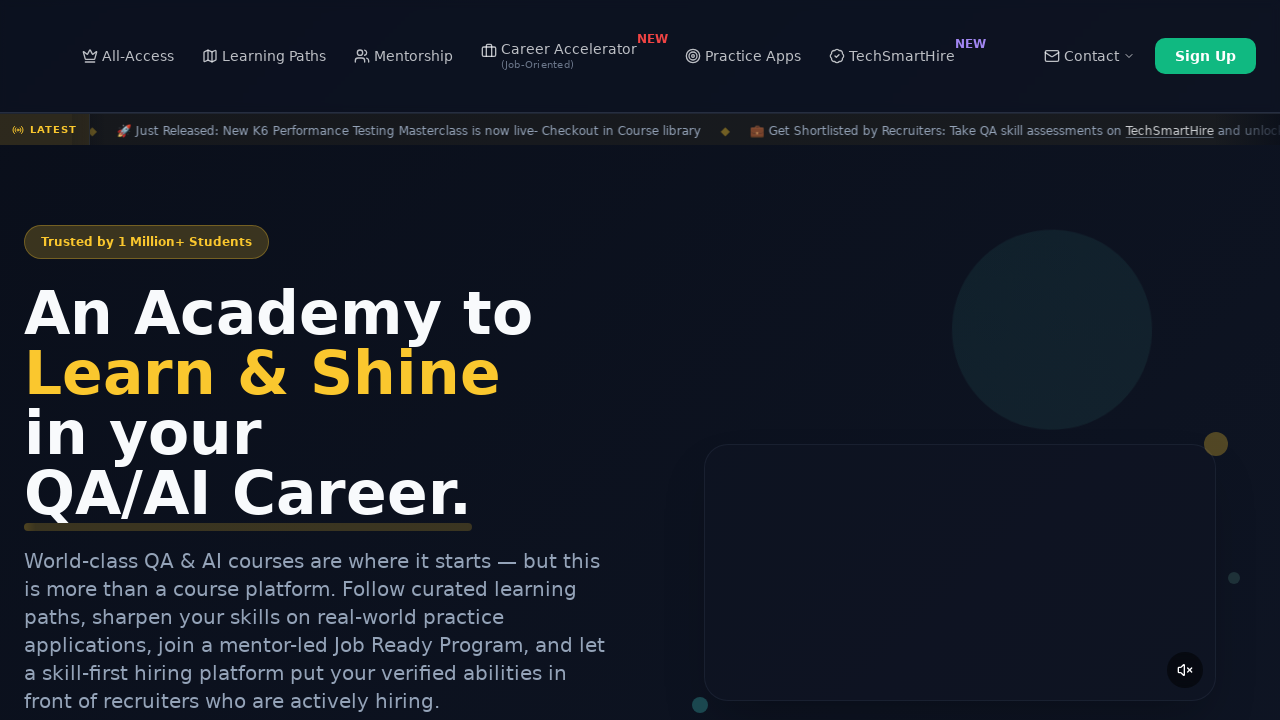

Page DOM content loaded
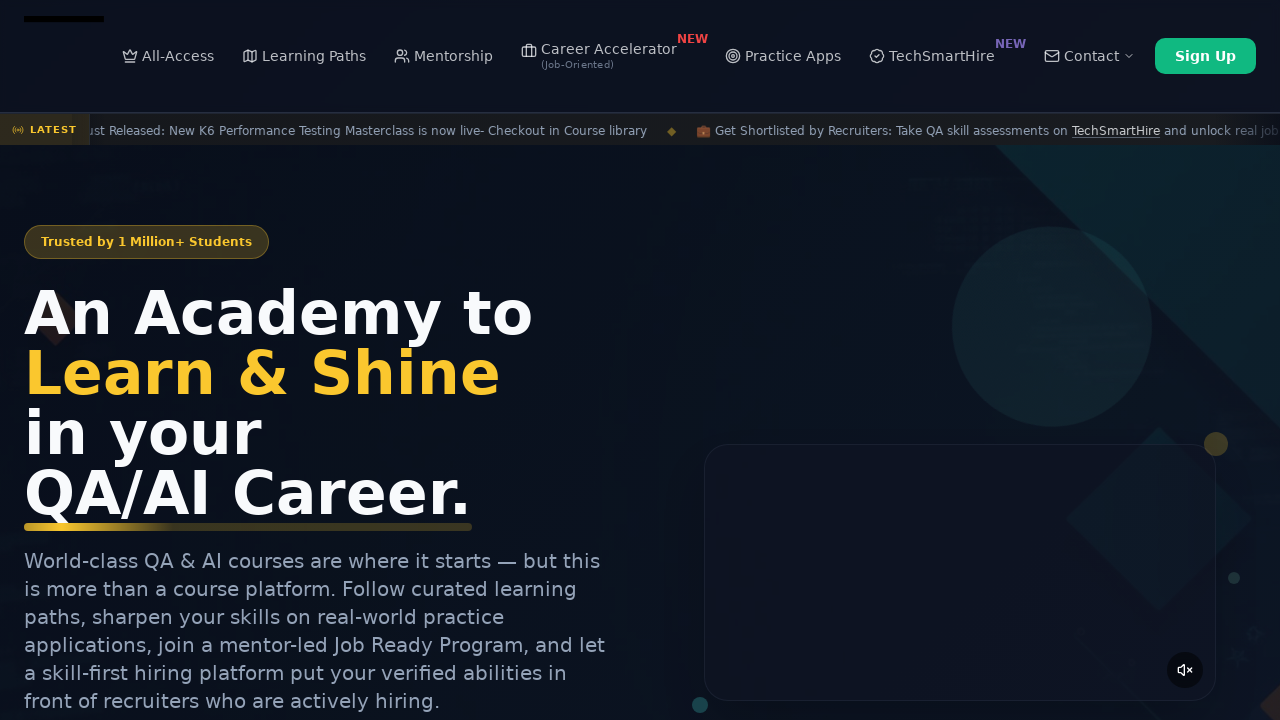

Retrieved page title: Rahul Shetty Academy | QA Automation, Playwright, AI Testing & Online Training
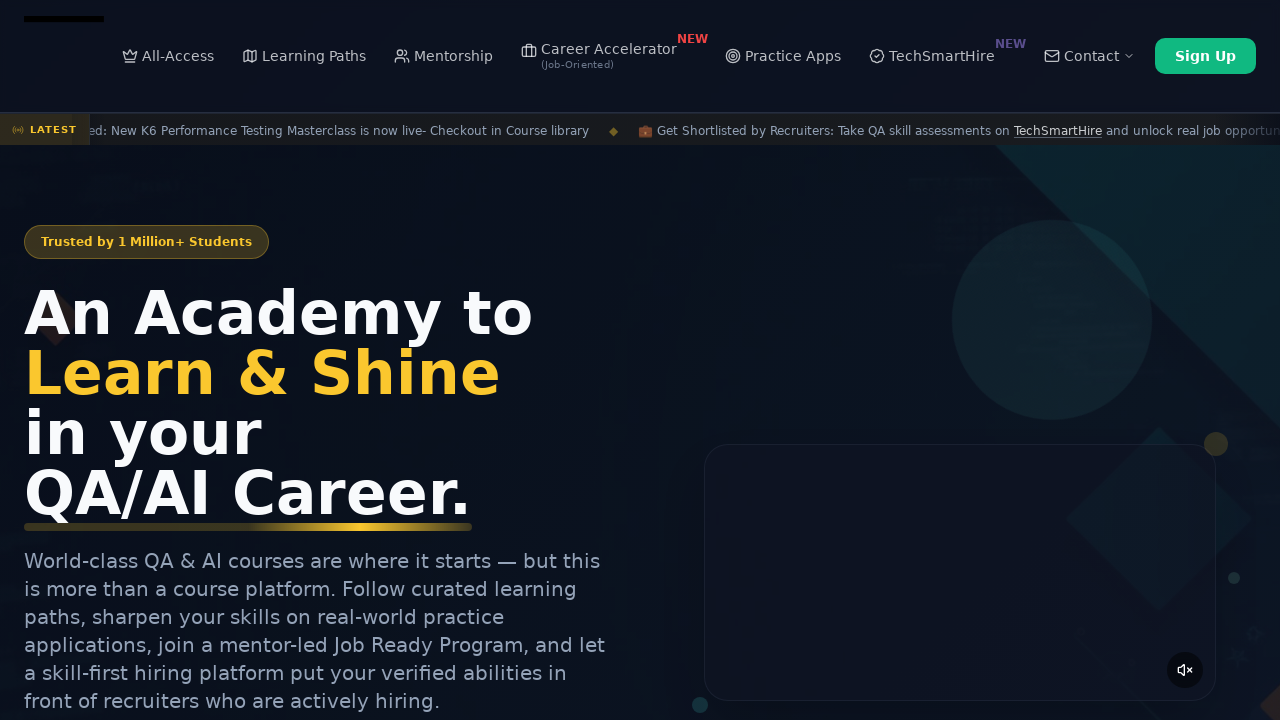

Retrieved current URL: https://rahulshettyacademy.com/
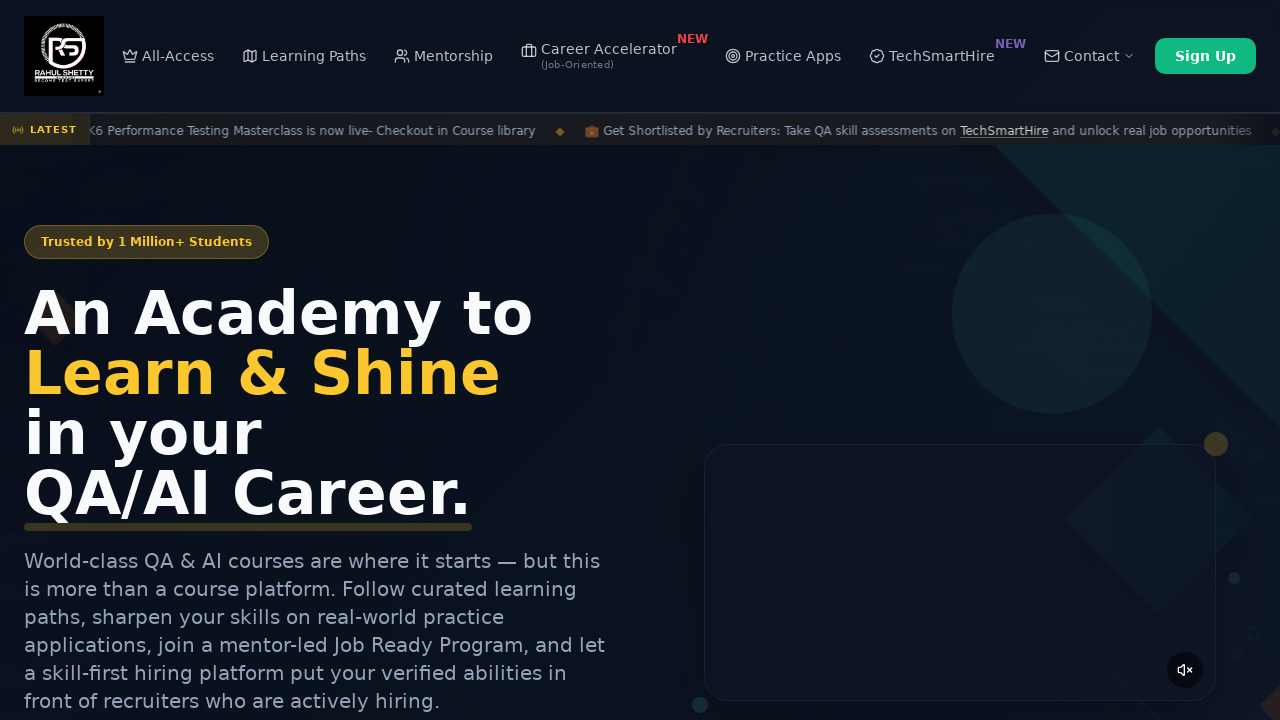

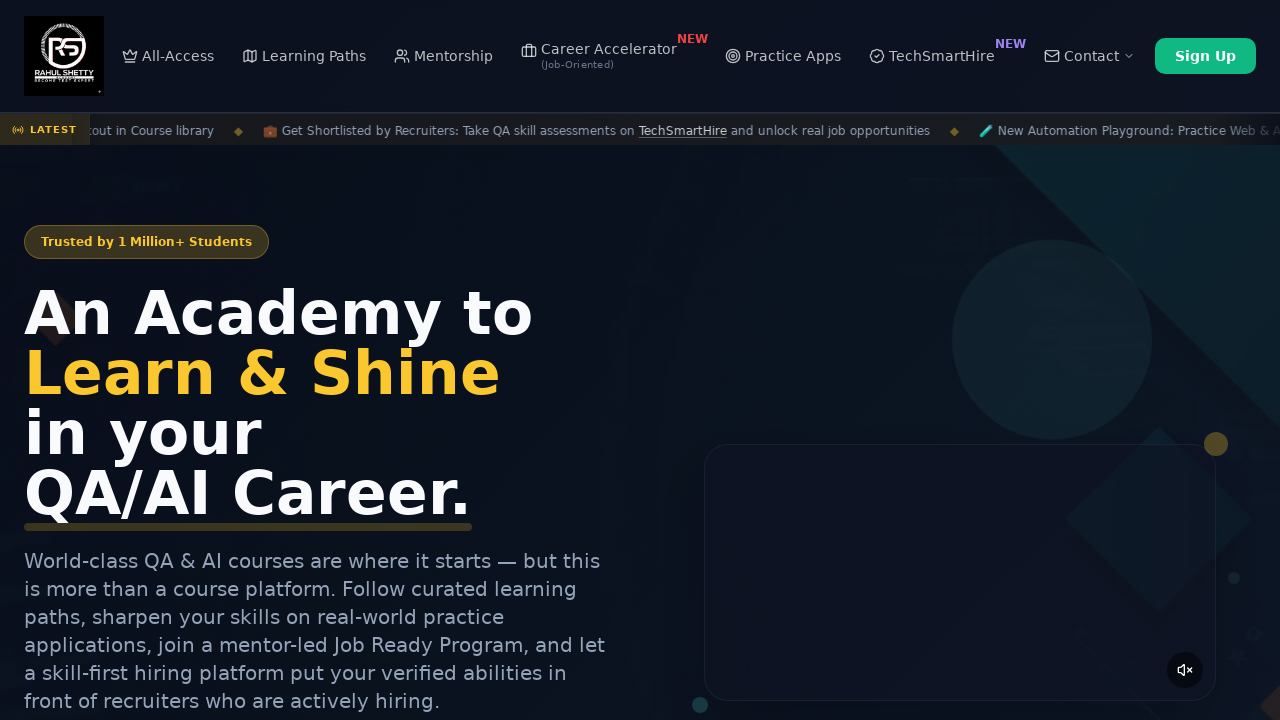